Navigates to Pro Kabaddi standings page and verifies that team names and match statistics are displayed correctly

Starting URL: https://www.prokabaddi.com/standings

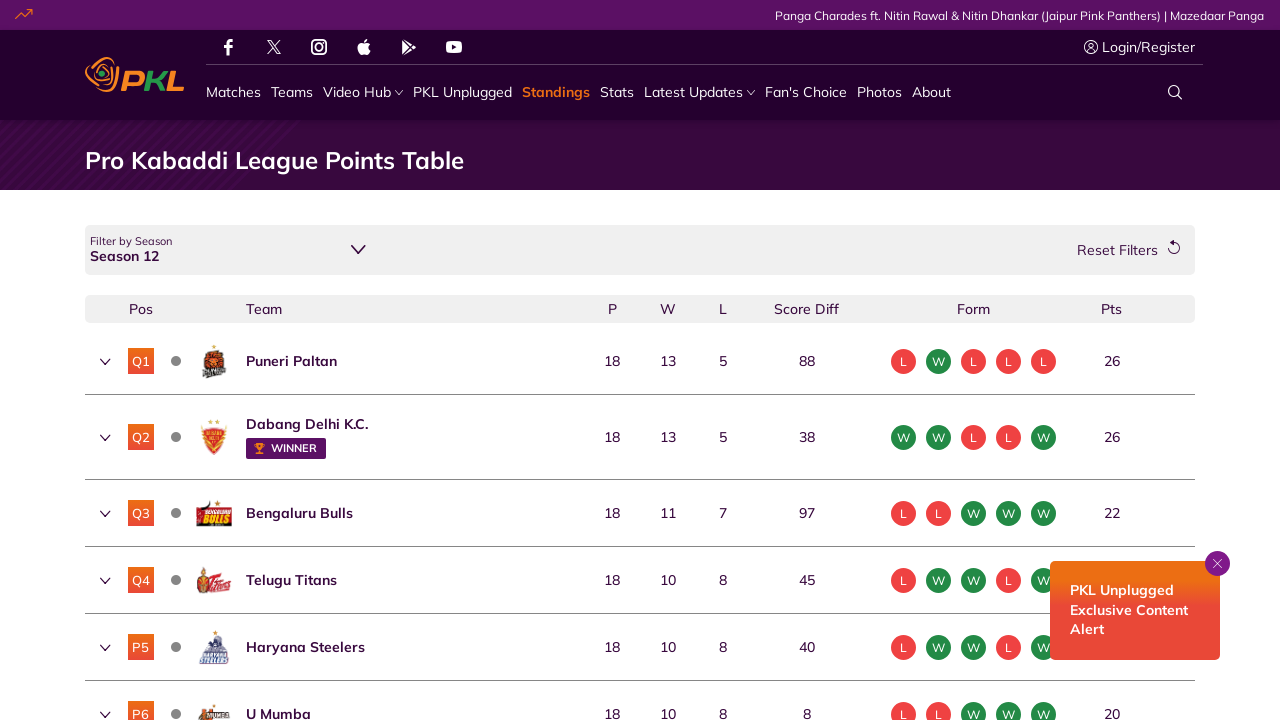

Waited for standings table to load
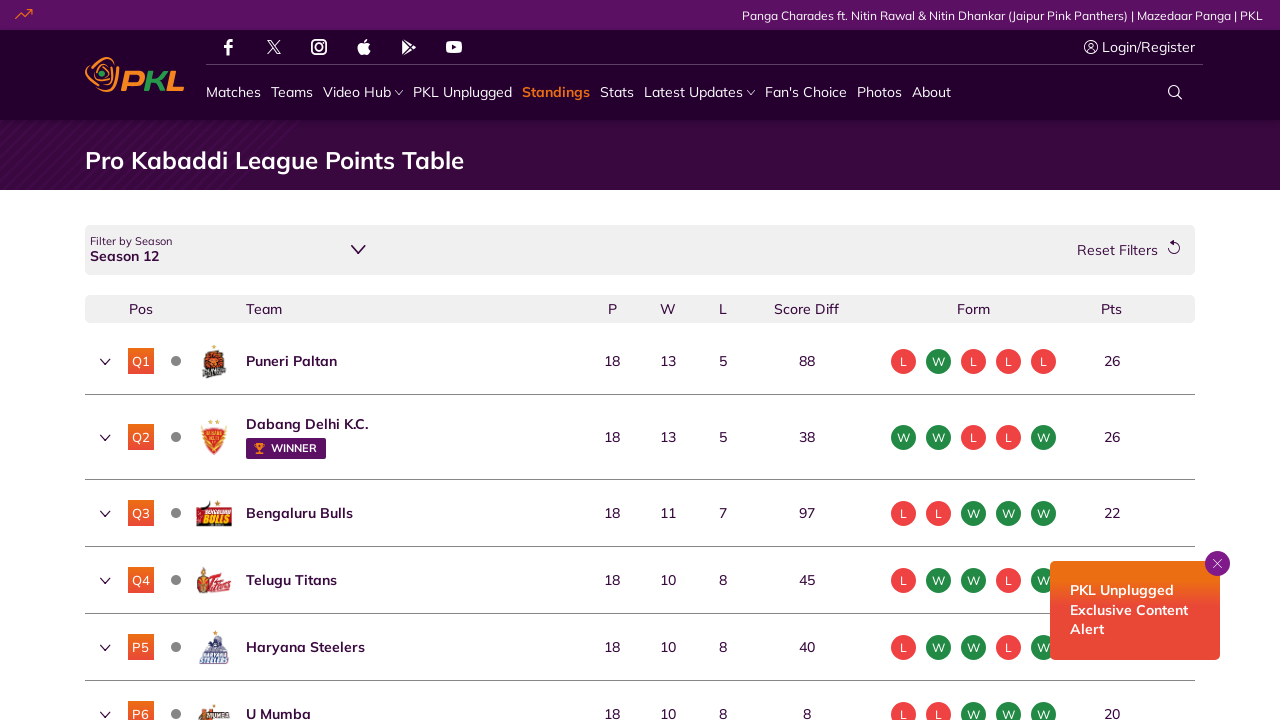

Located all team name elements
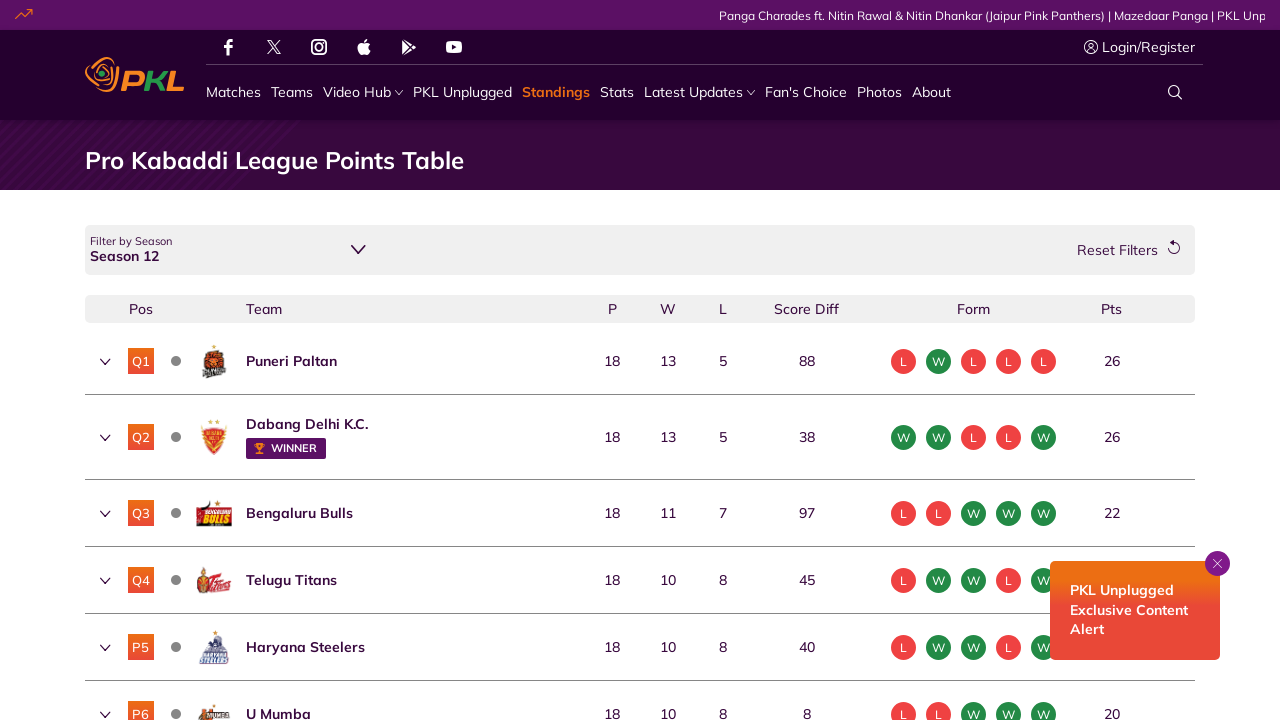

Located all play statistics elements
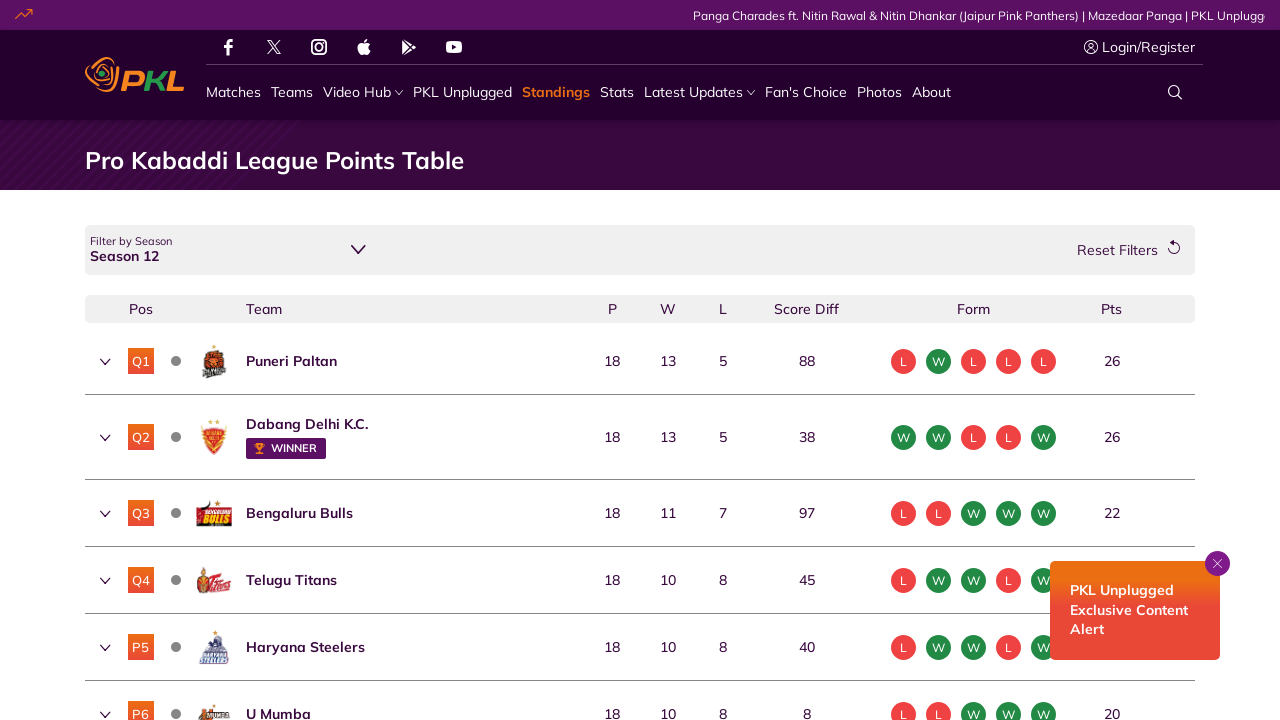

Verified that team elements are present
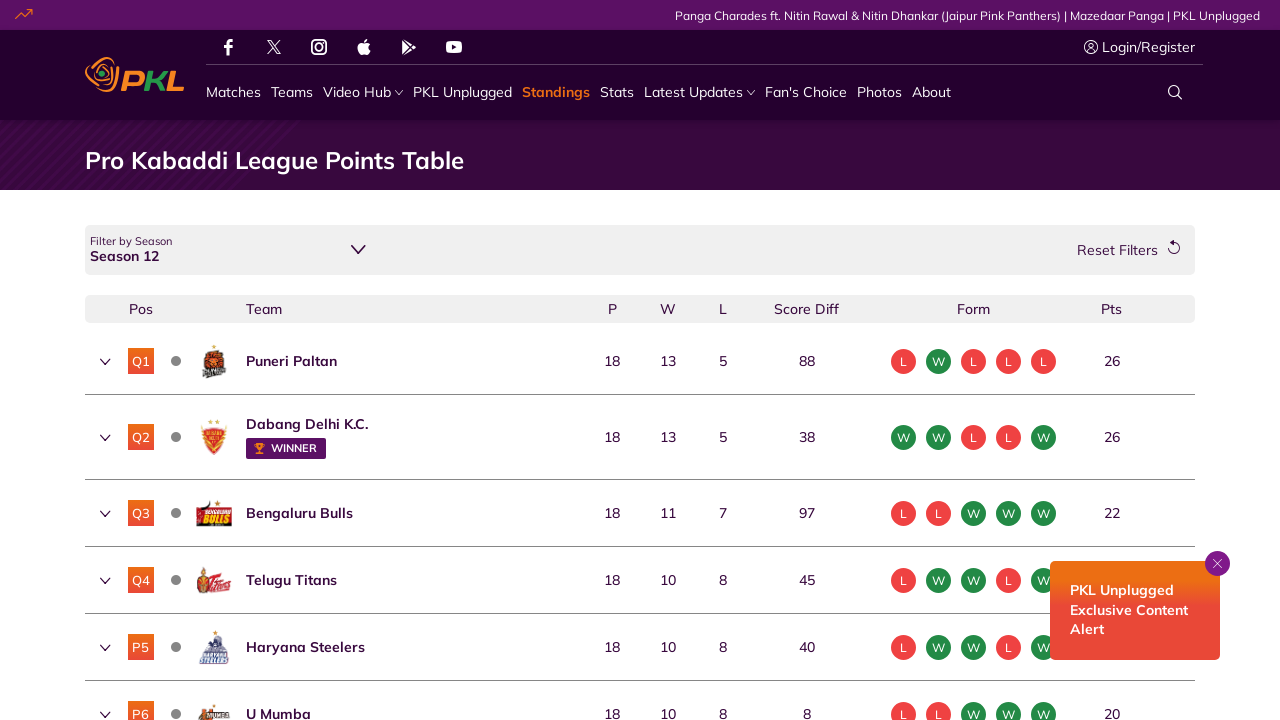

Verified that play statistics elements are present
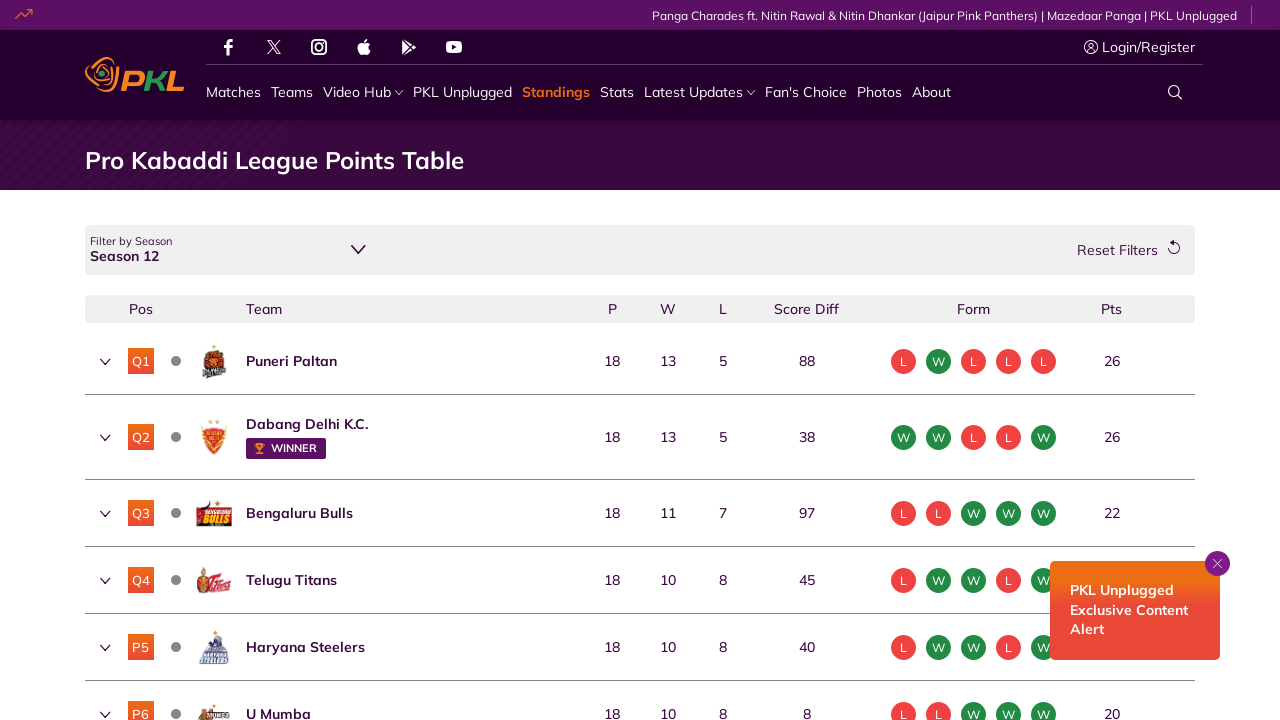

Verified that team count matches statistics count
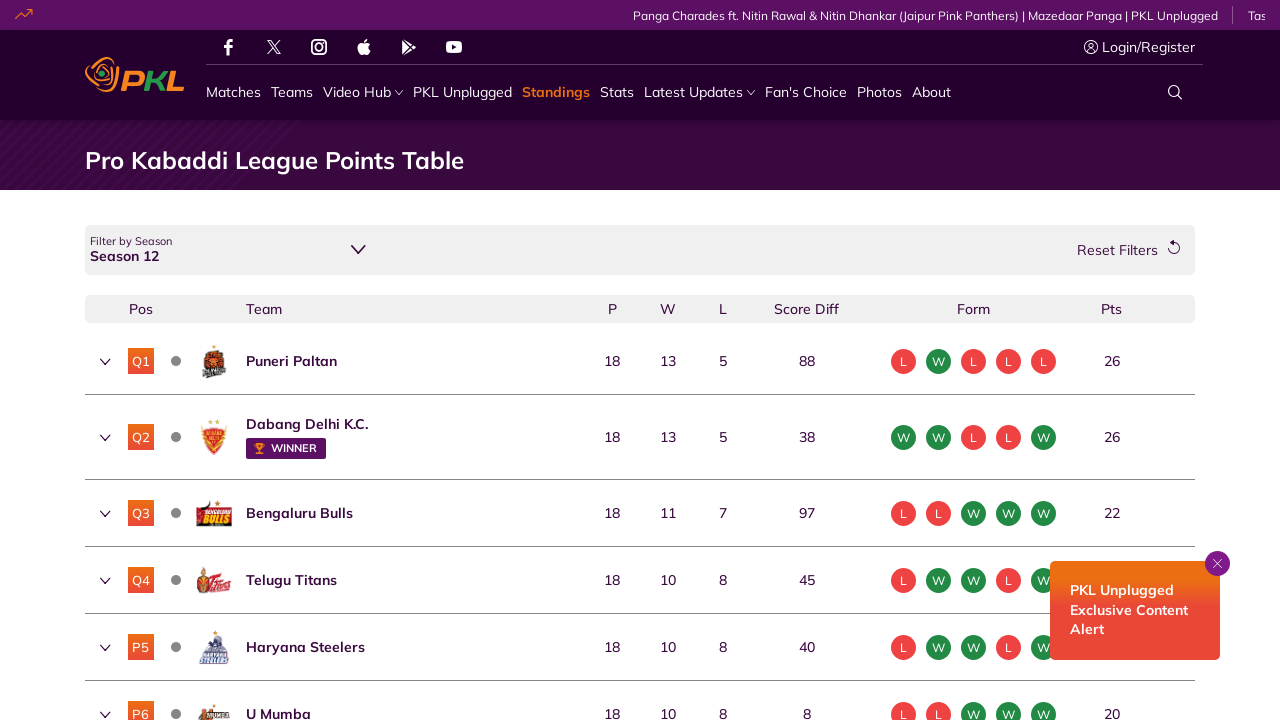

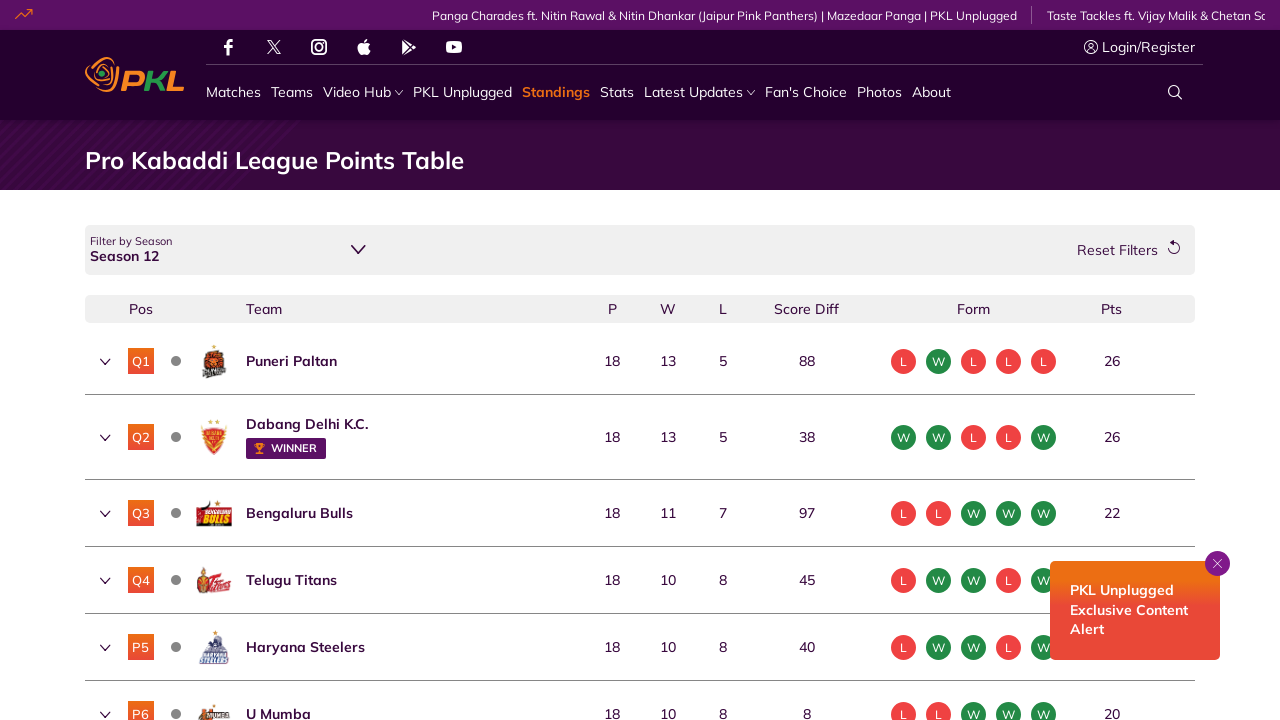